Tests navigation through multiple pages of the IT Step academy website, visiting the about page, learning formats page, and QA testing courses page in sequence.

Starting URL: https://itstep.dp.ua/about-academy/

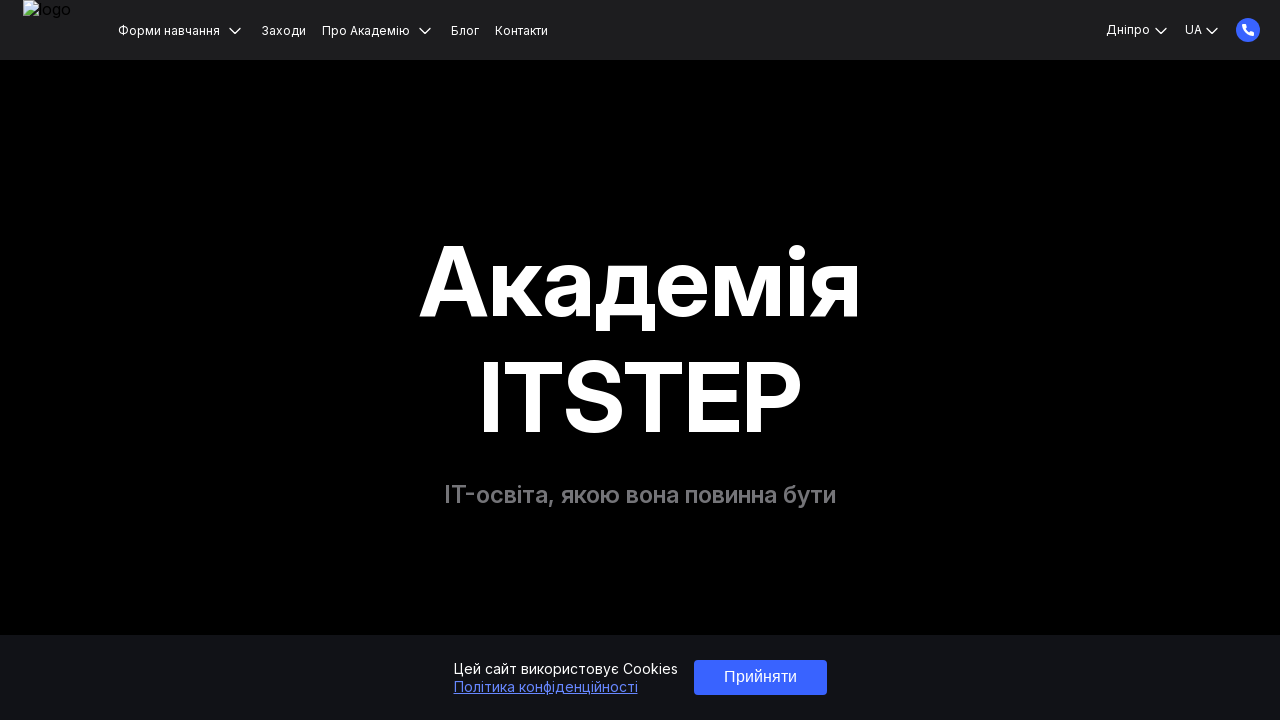

About Academy page loaded (domcontentloaded)
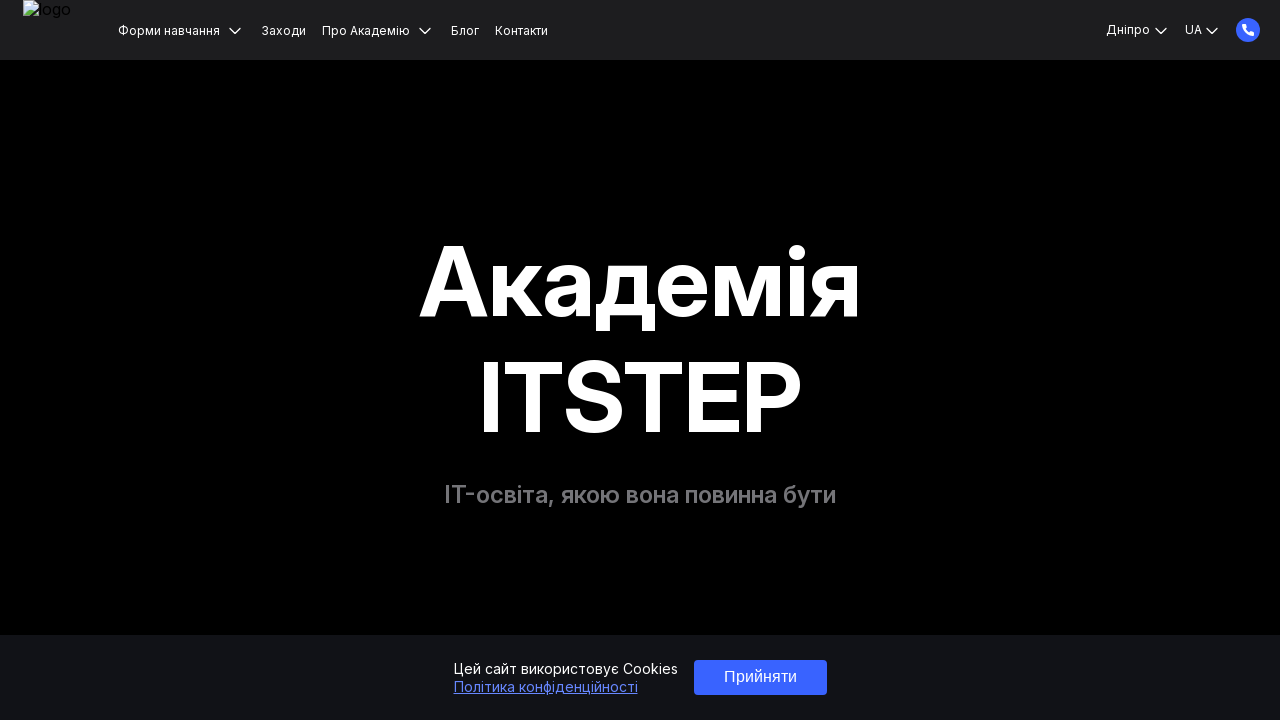

Navigated to learning formats page
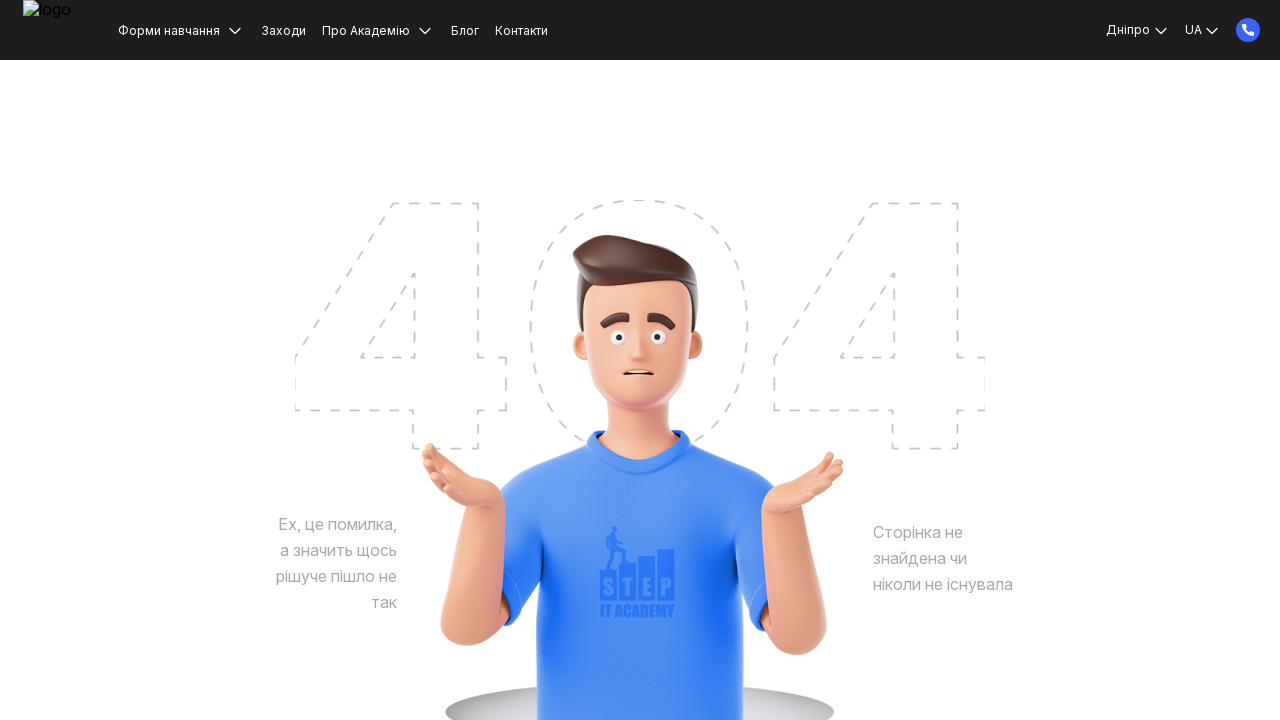

Learning formats page loaded (domcontentloaded)
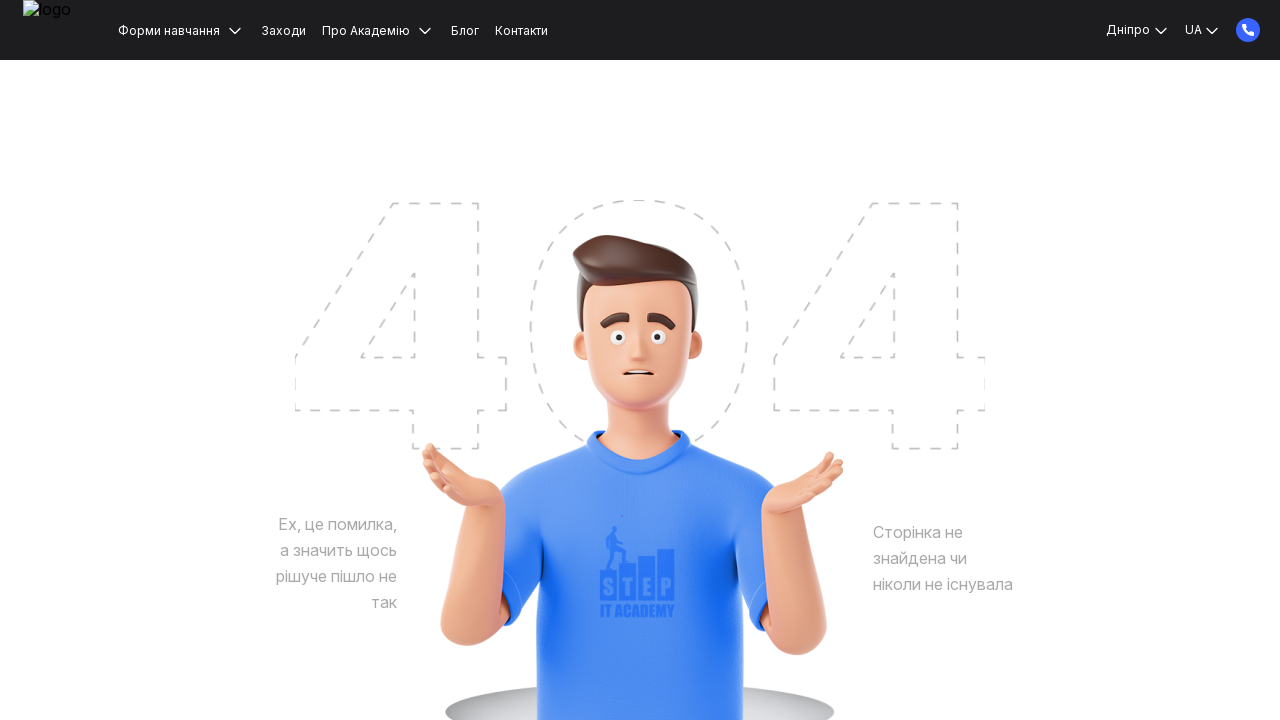

Navigated to QA testing courses page
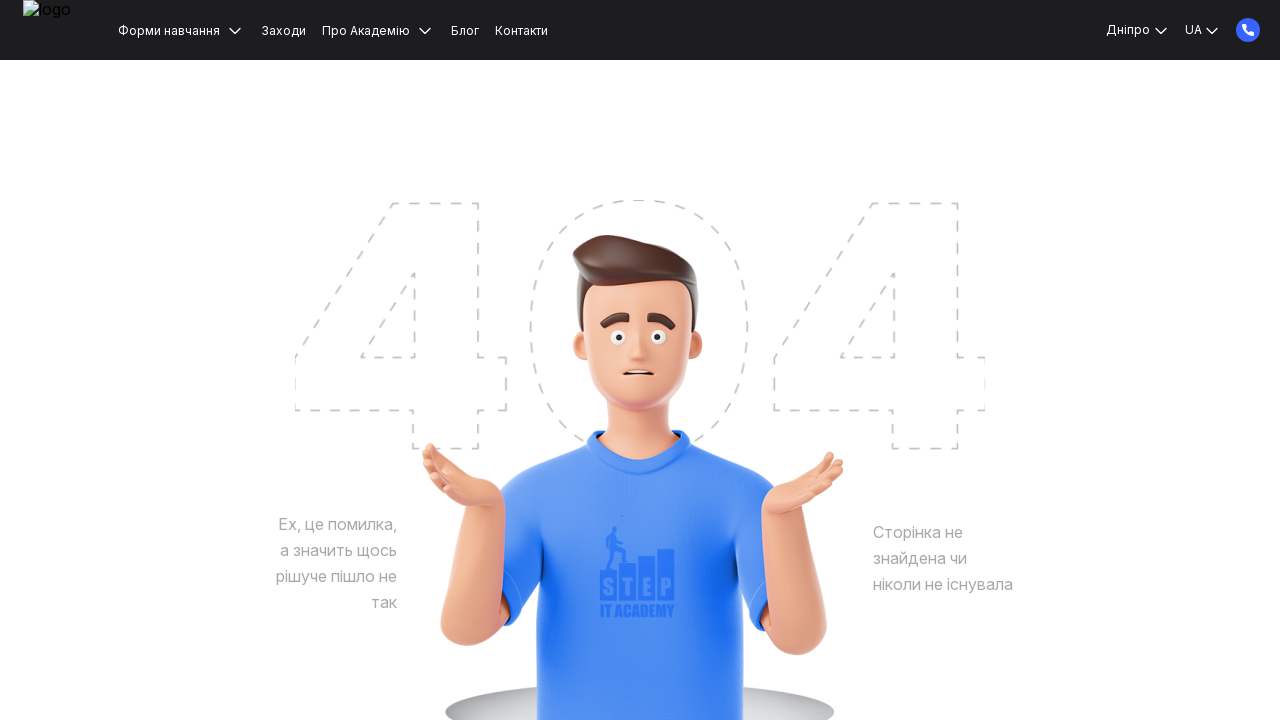

QA testing courses page loaded (domcontentloaded)
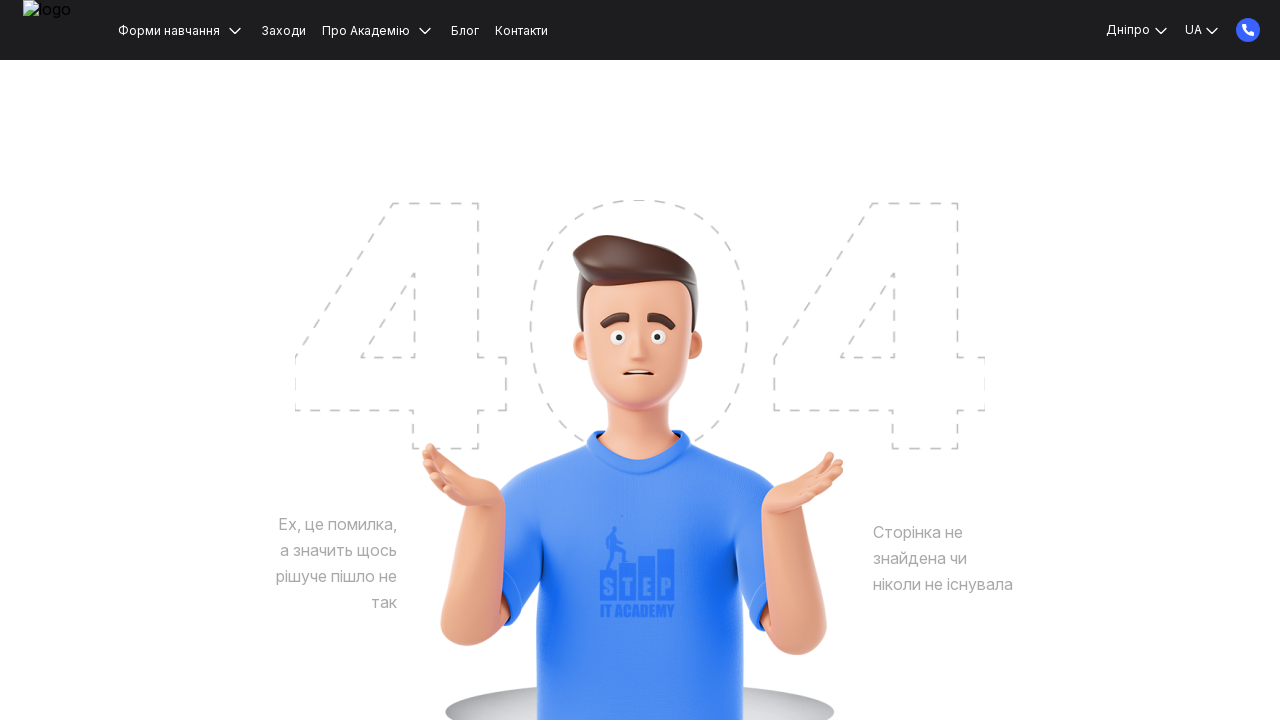

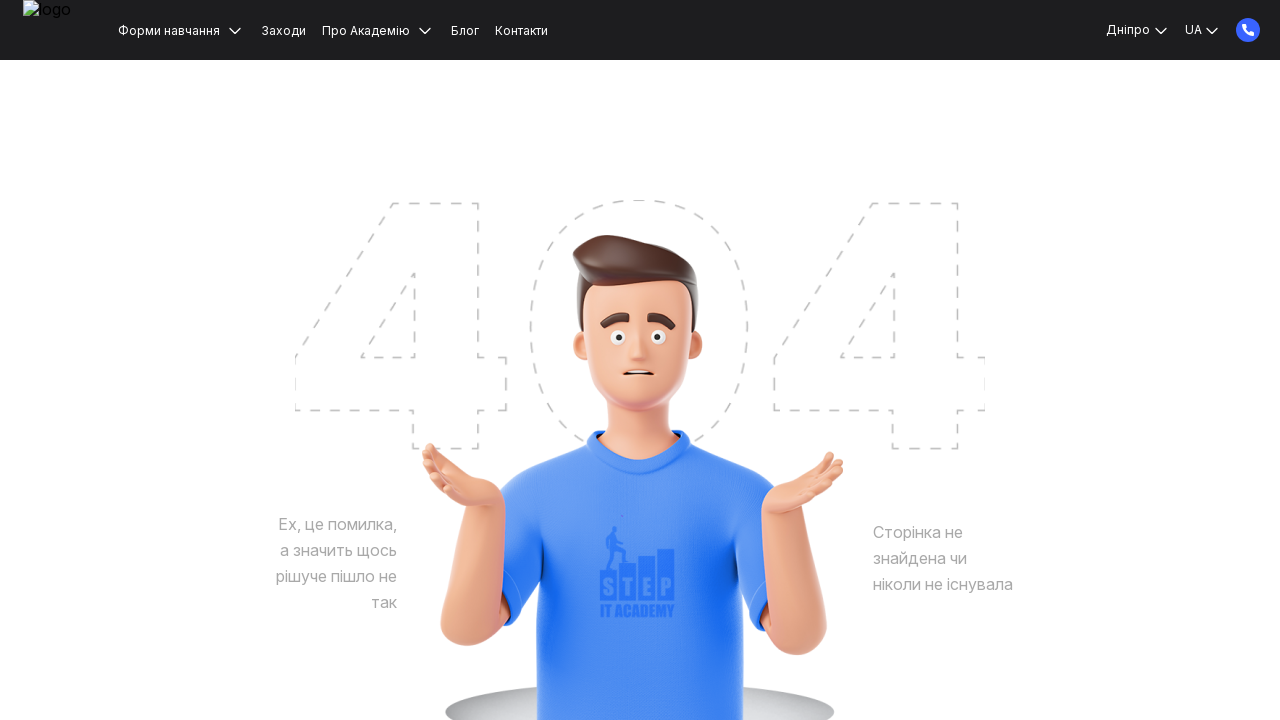